Navigates to the ParaBank homepage, clicks on the Admin Page link, and clicks the Clean button to perform an administrative action

Starting URL: https://parabank.parasoft.com/parabank/index.htm

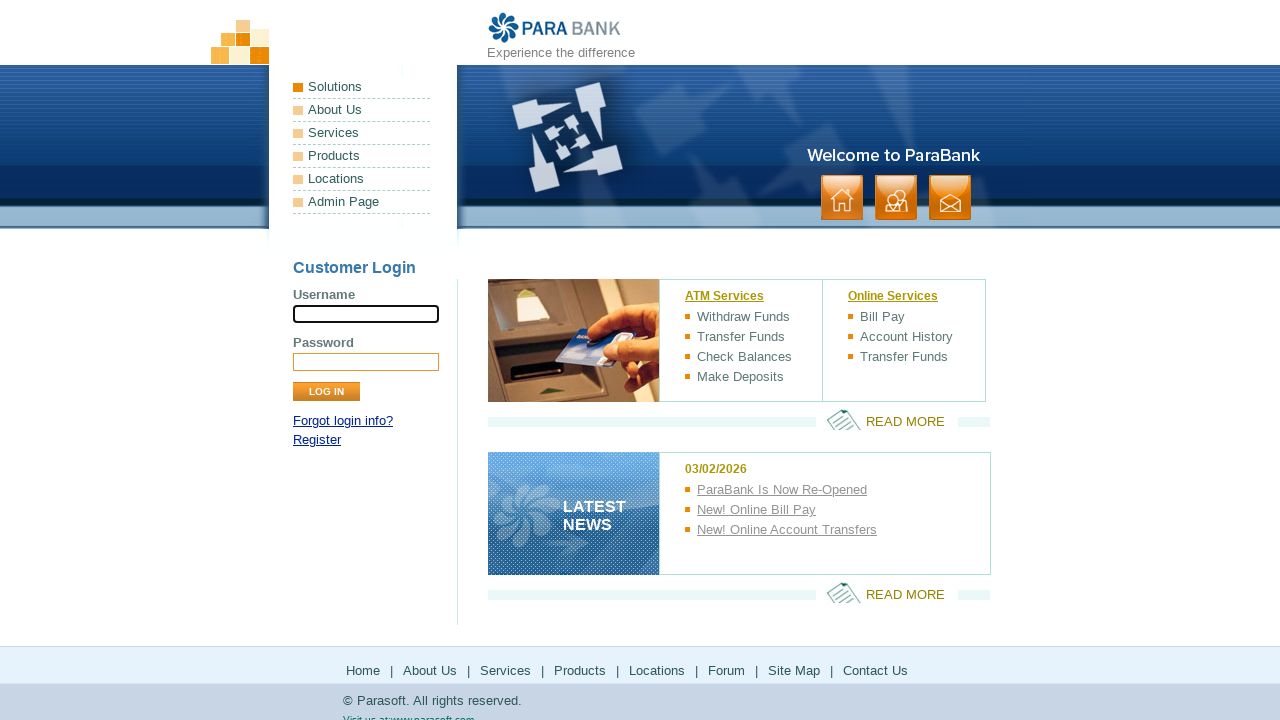

Navigated to ParaBank homepage
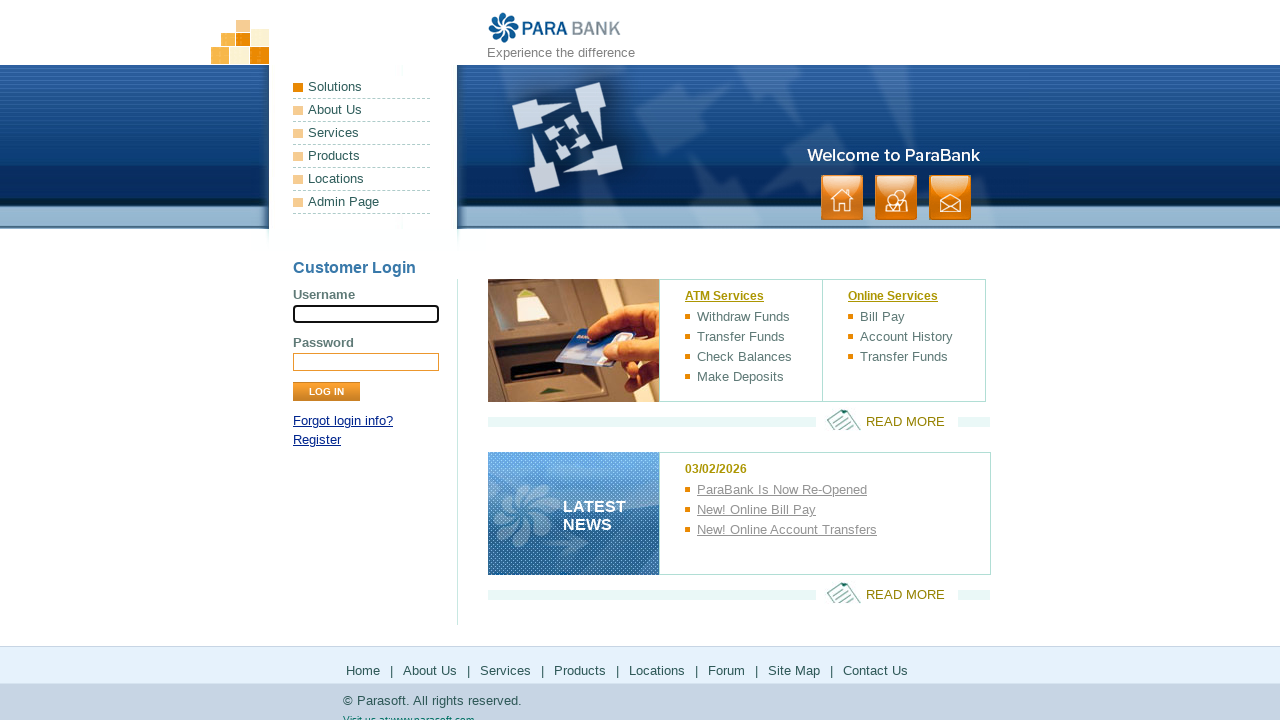

Clicked on Admin Page link at (362, 202) on text=Admin Page
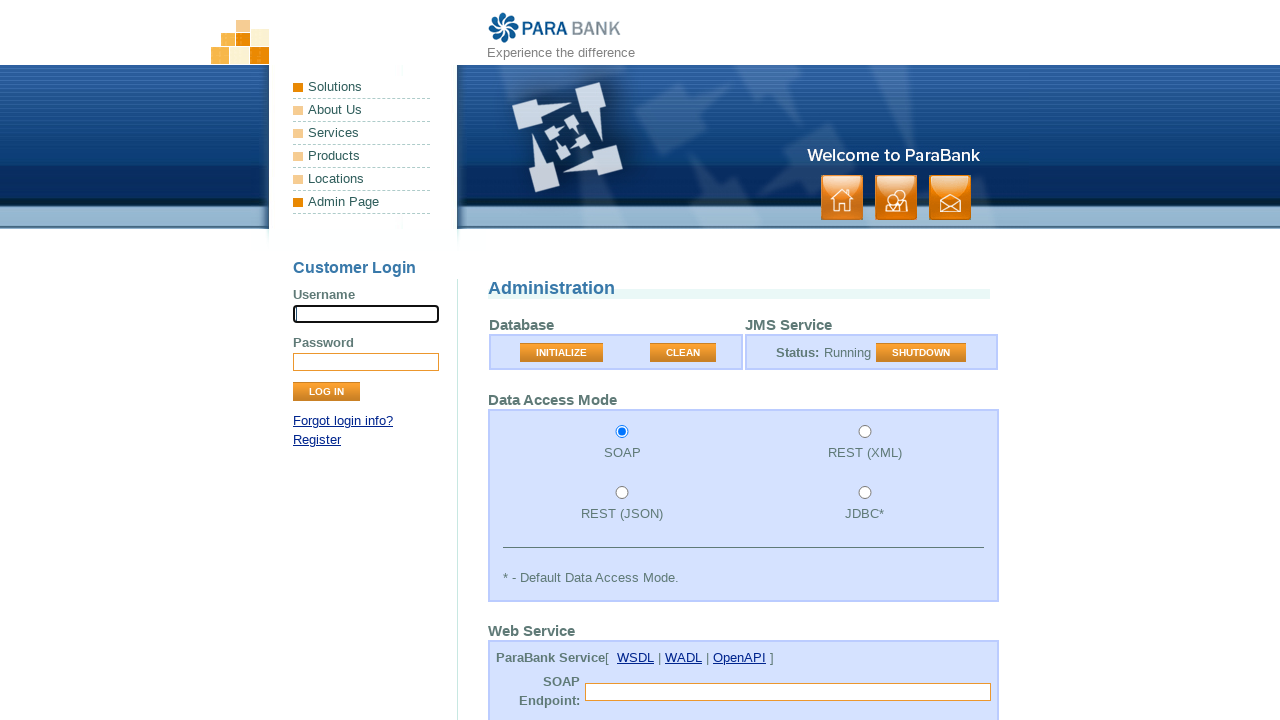

Clicked the Clean button to perform administrative cleanup at (683, 353) on button:has-text('Clean')
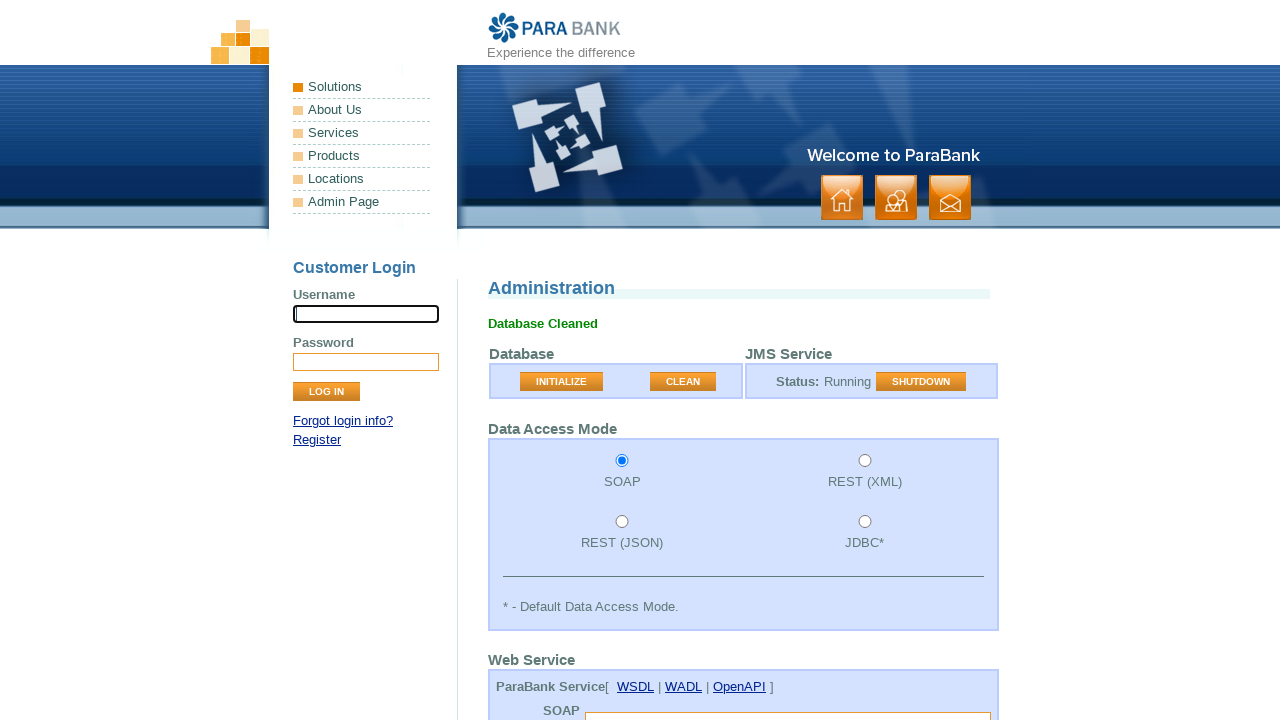

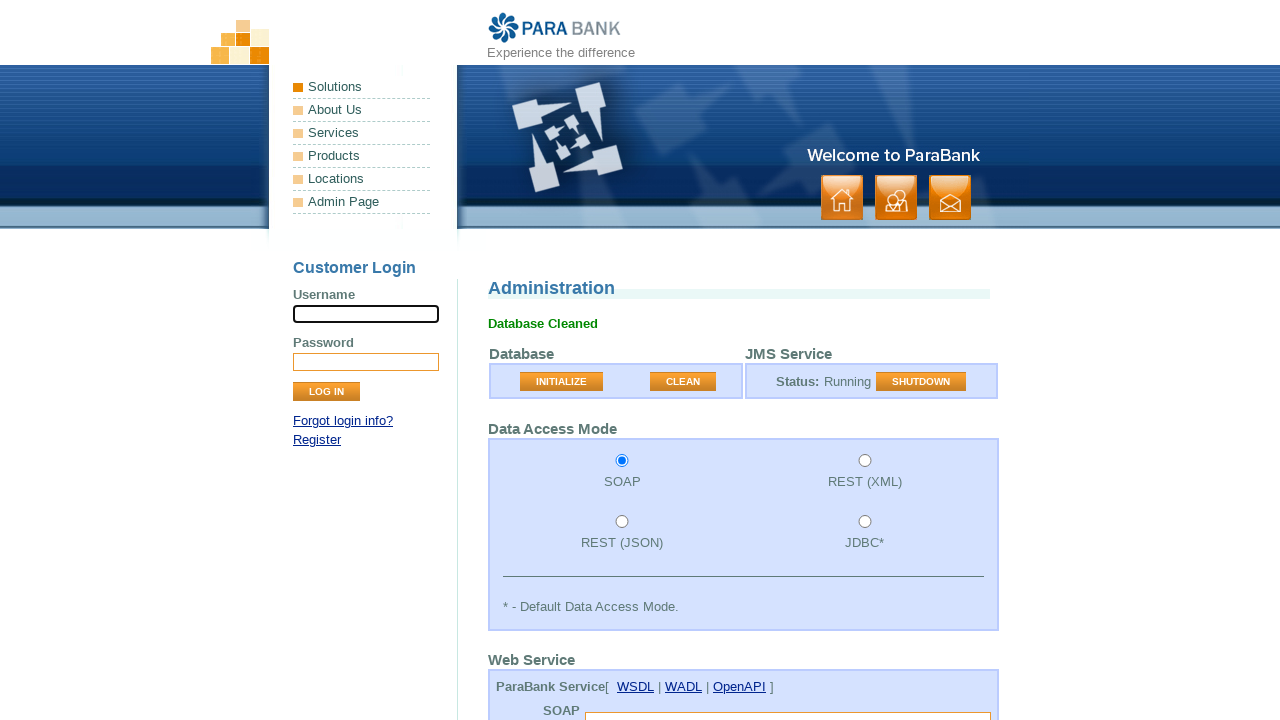